Tests a text box form by filling in user name, email, current address, and permanent address fields, then submitting the form and verifying the output displays the entered name.

Starting URL: https://demoqa.com/text-box

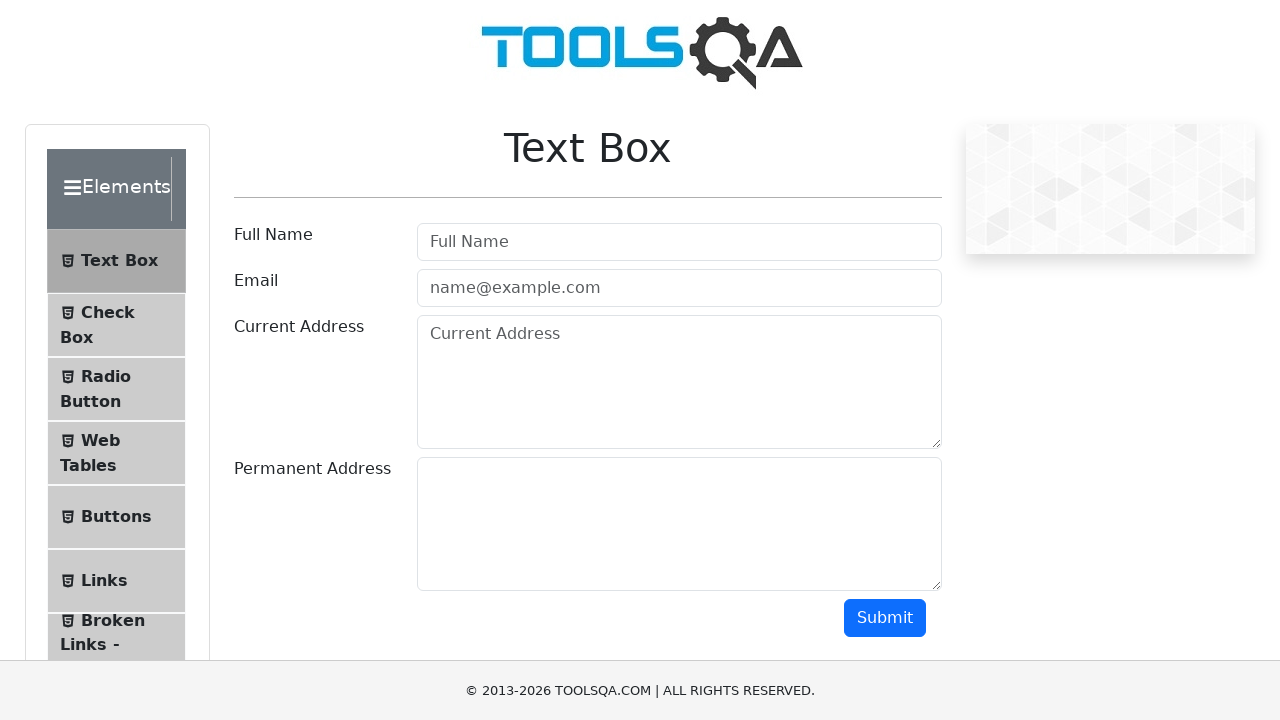

Filled userName field with 'Vladimir' on input#userName
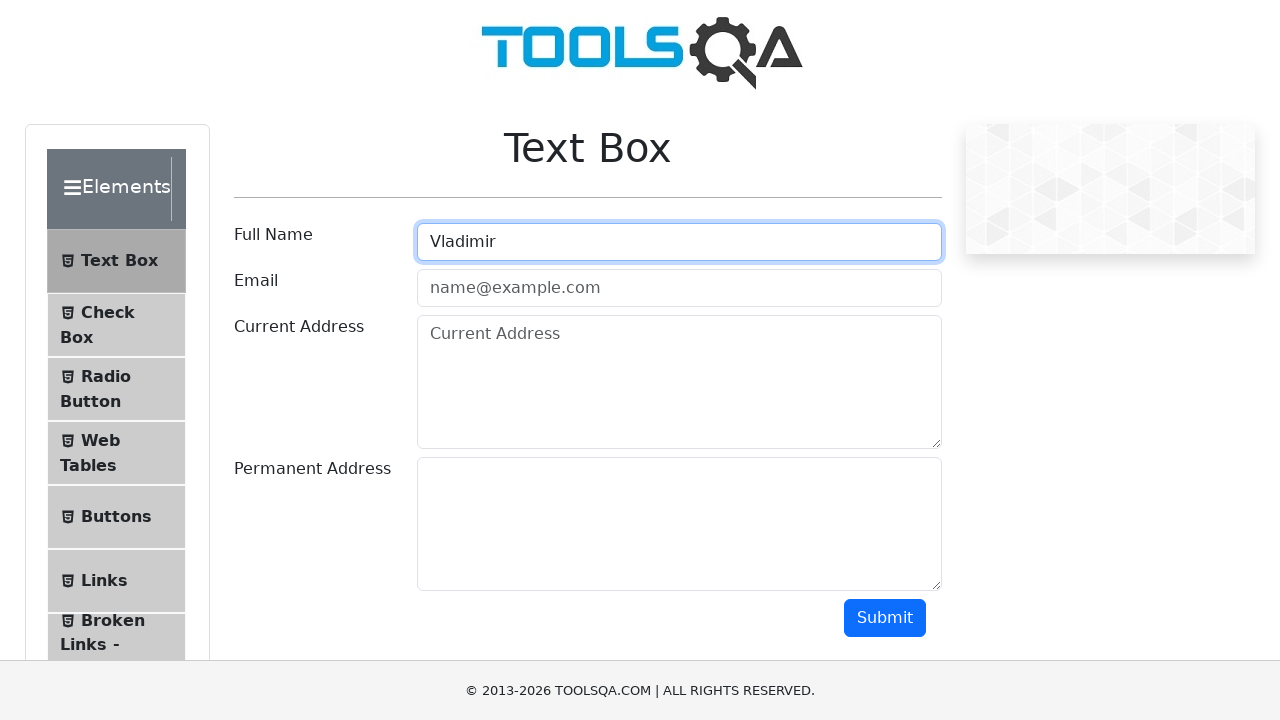

Filled userEmail field with 'Vlad@google.com' on input#userEmail
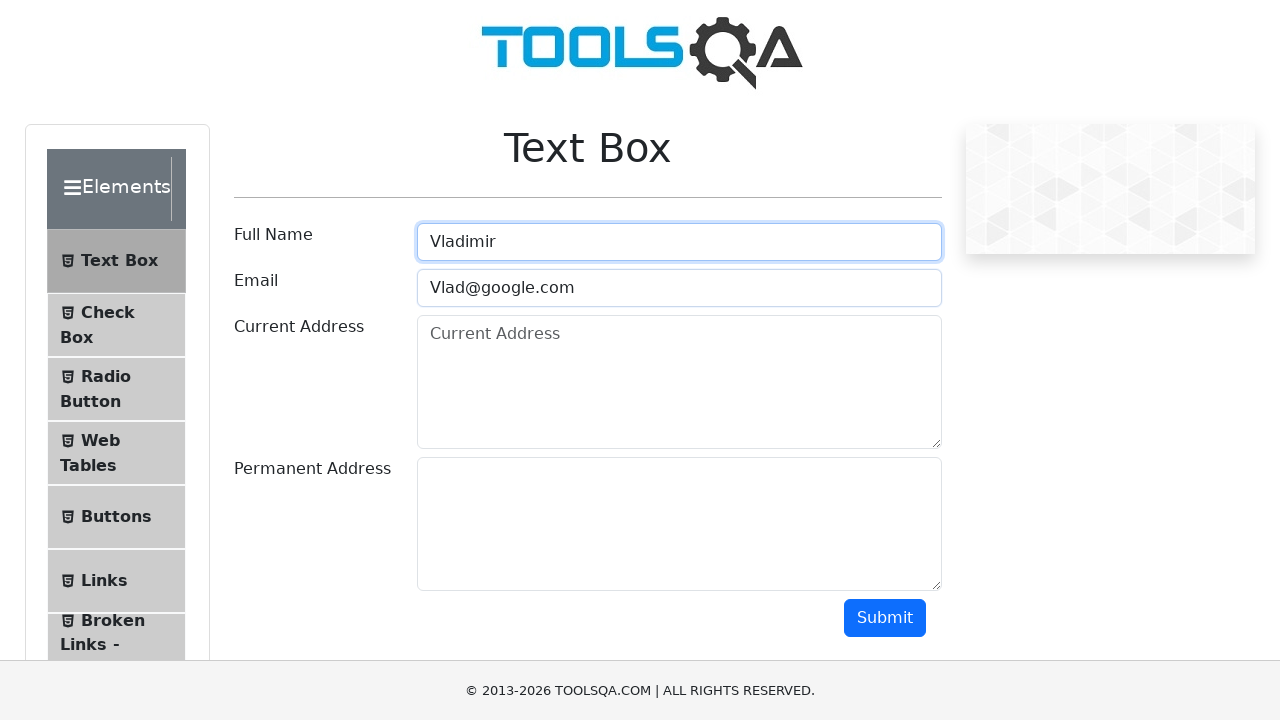

Filled currentAddress textarea with 'finder' on textarea#currentAddress
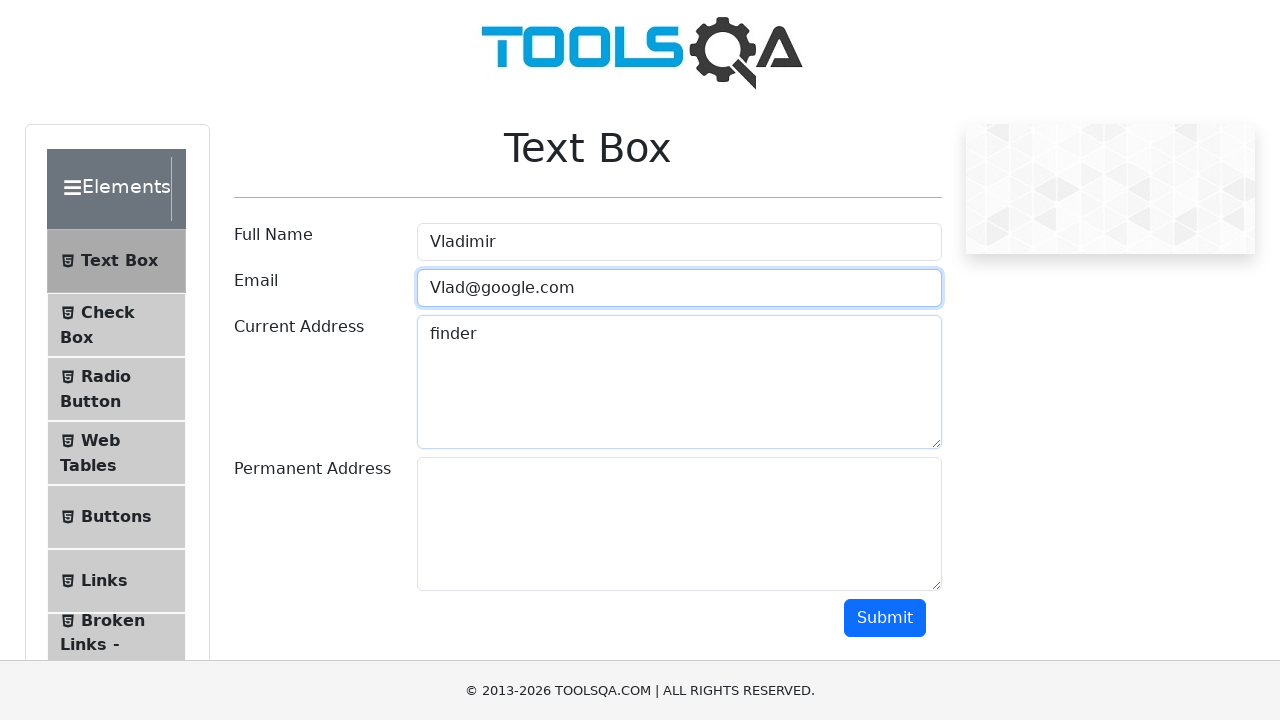

Filled permanentAddress textarea with 'rq' on textarea#permanentAddress
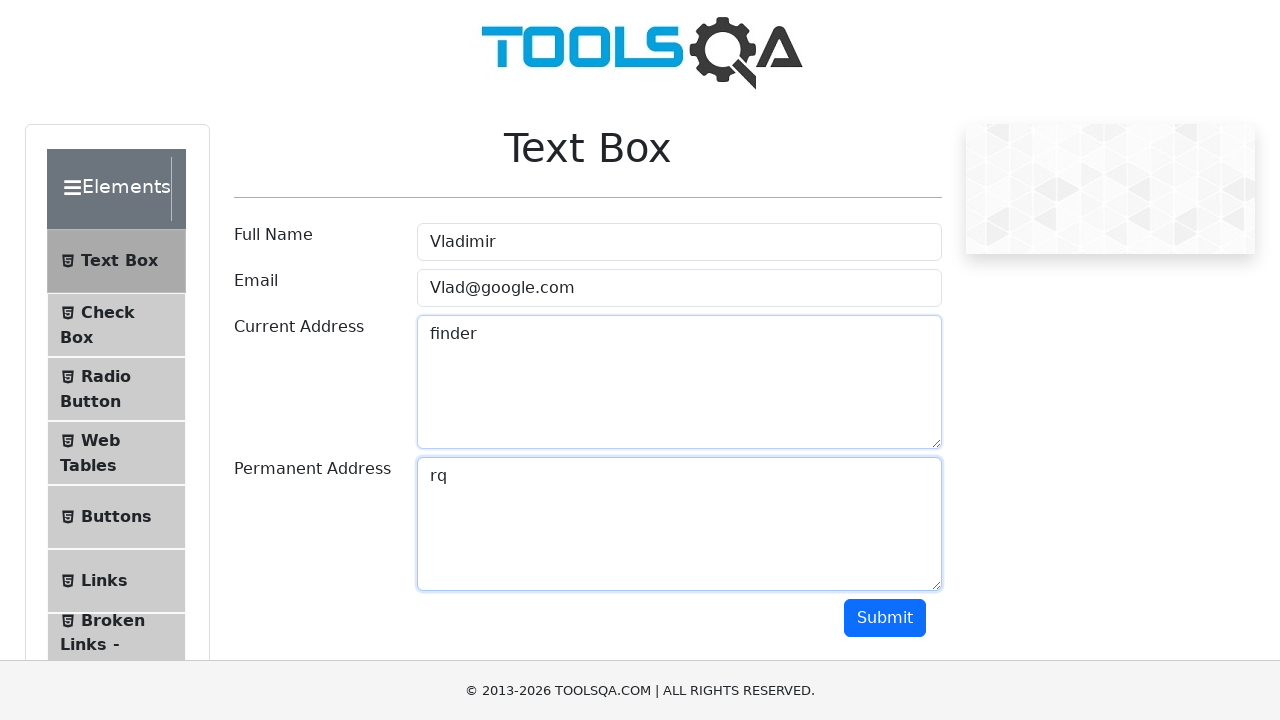

Scrolled submit button into view
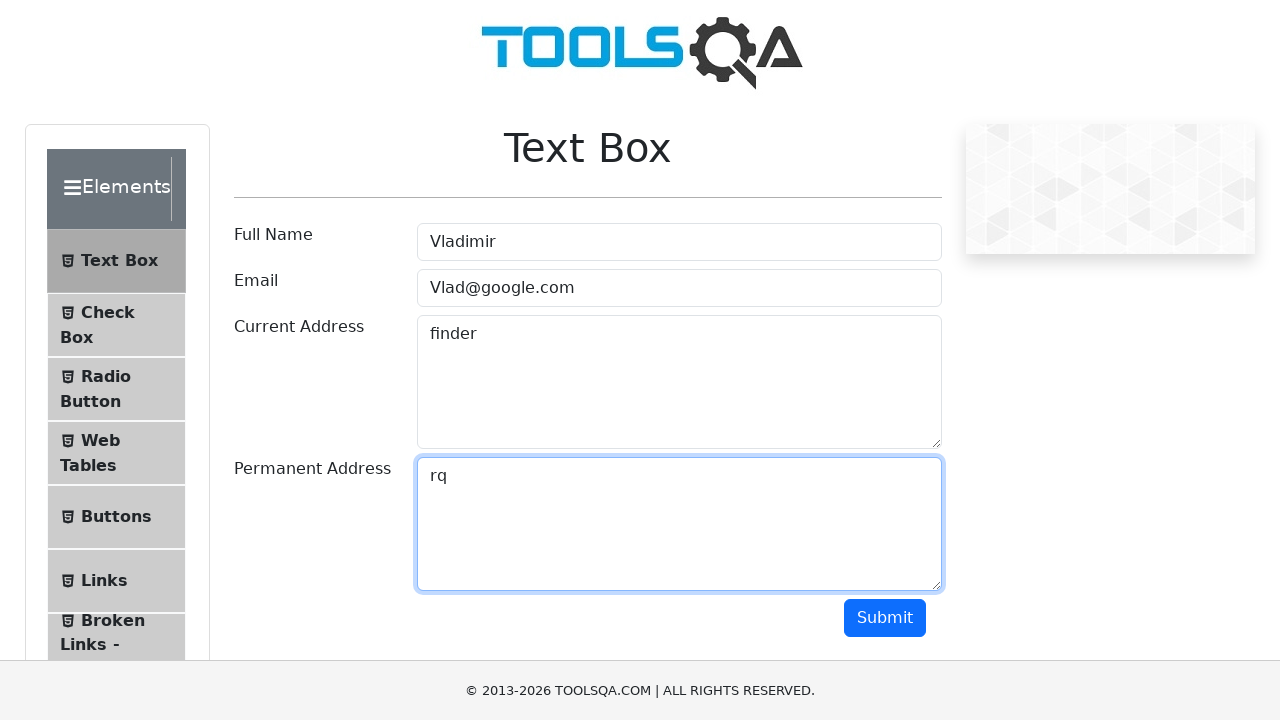

Clicked submit button to submit form at (885, 618) on button#submit
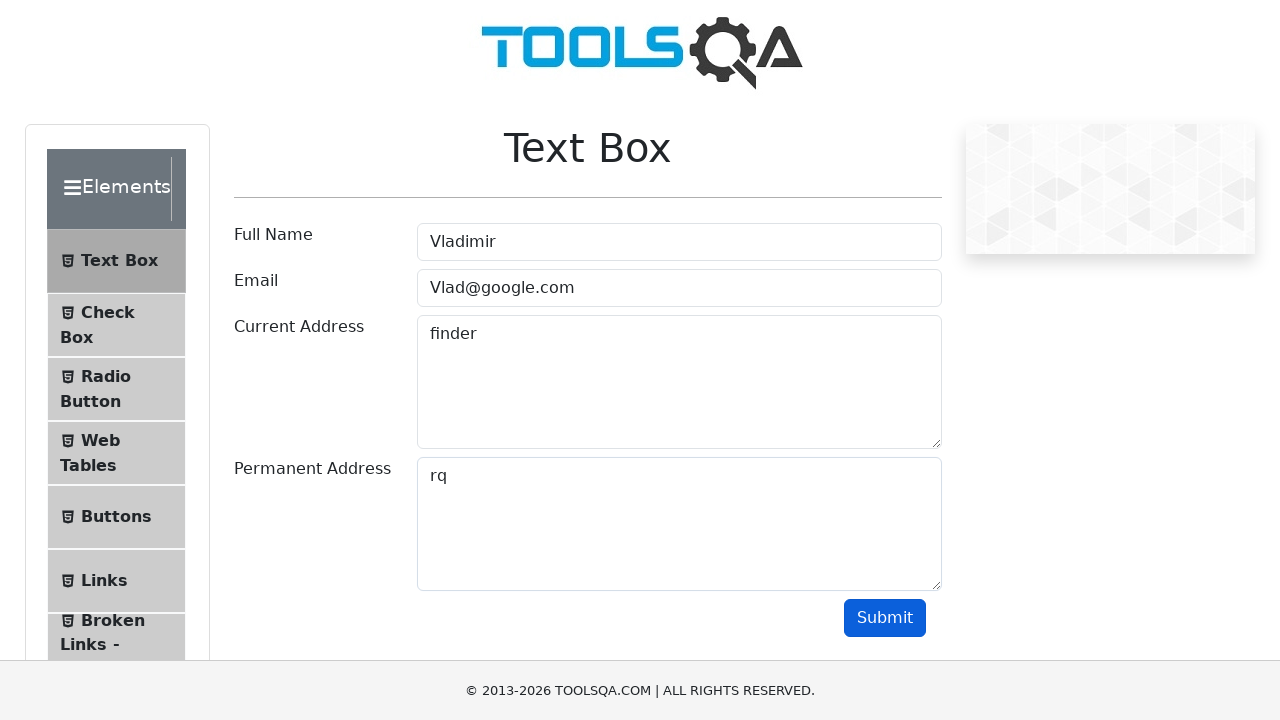

Output name field appeared after form submission
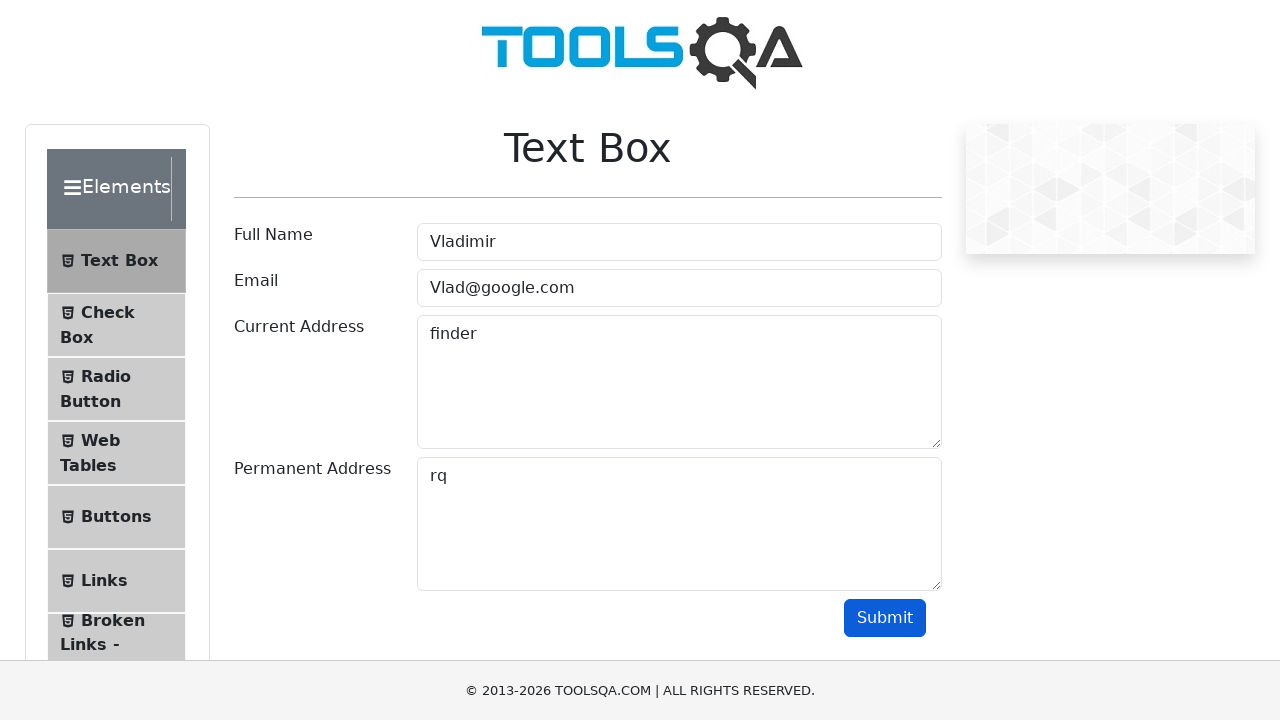

Retrieved name output text content
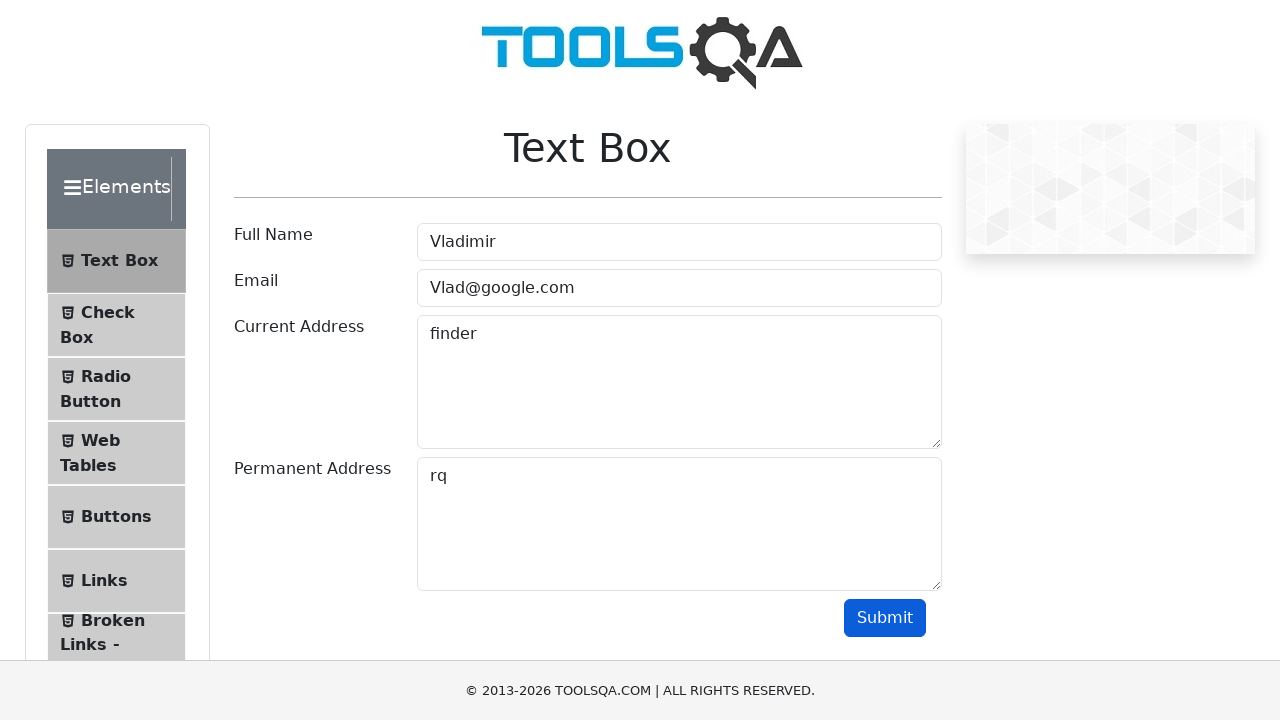

Verified 'Vladimir' is present in output
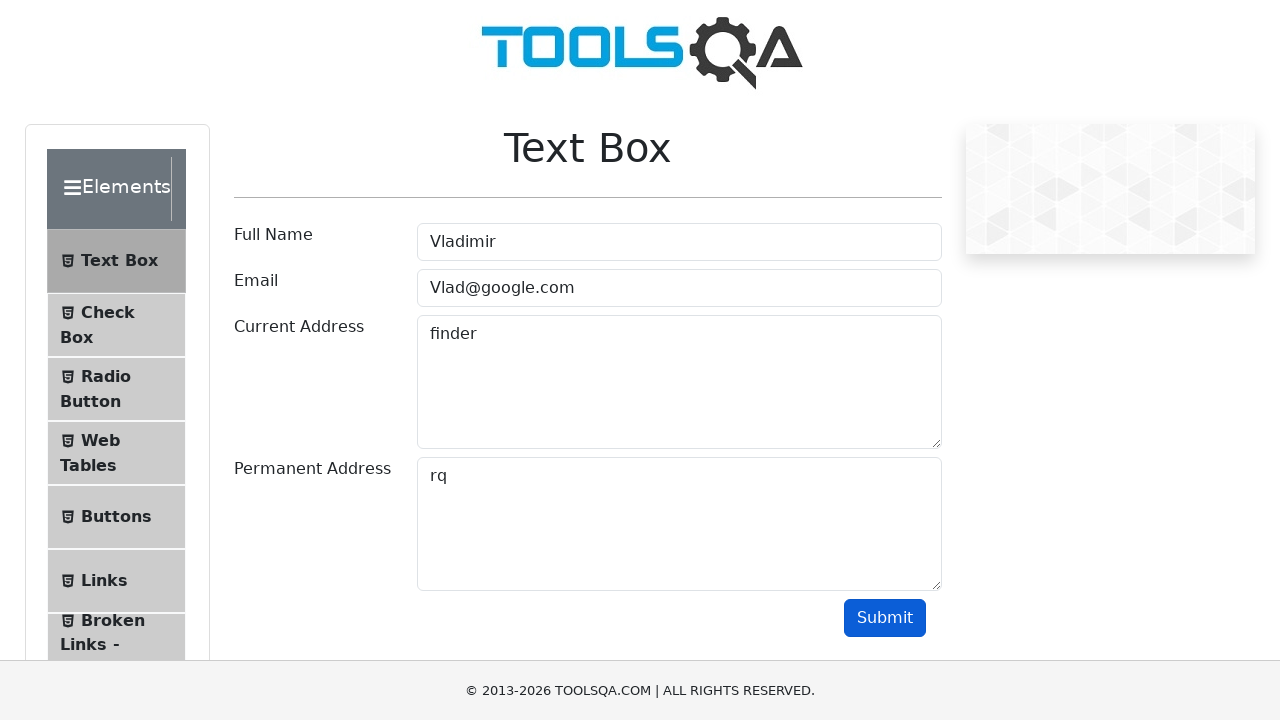

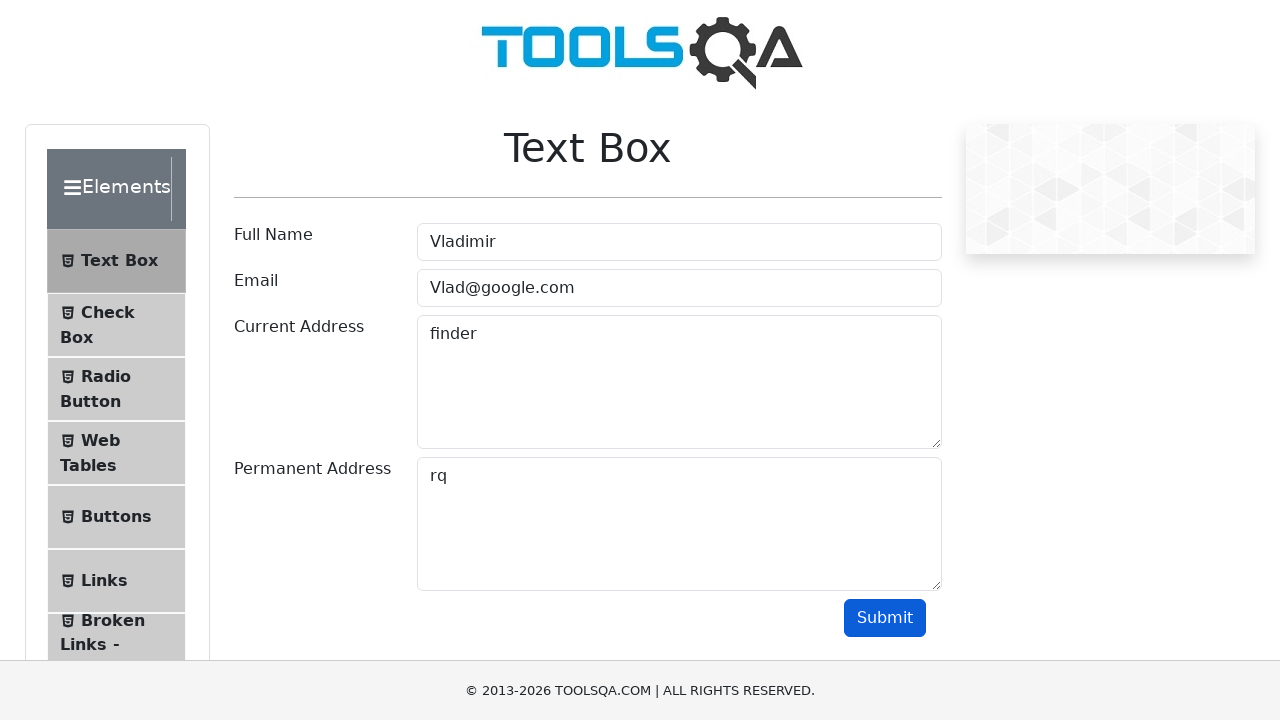